Verifies that each product card displays a product image

Starting URL: https://www.demoblaze.com/index.html

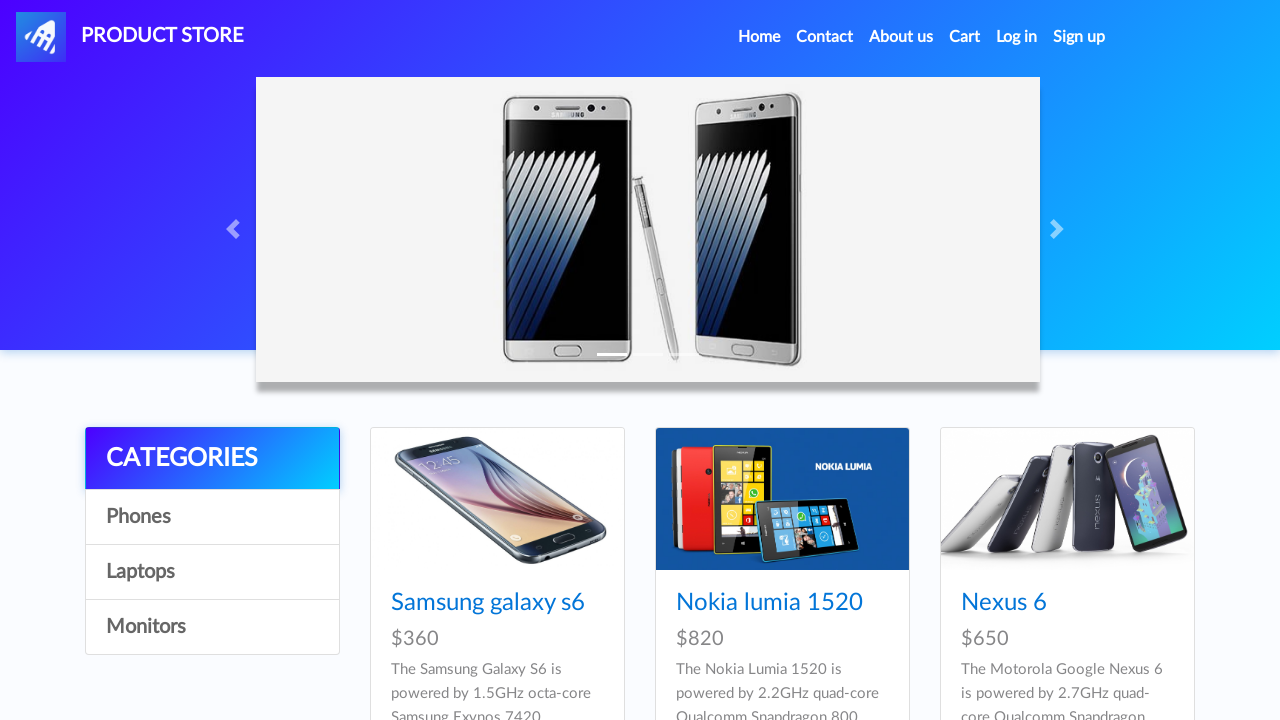

Waited for product cards to load
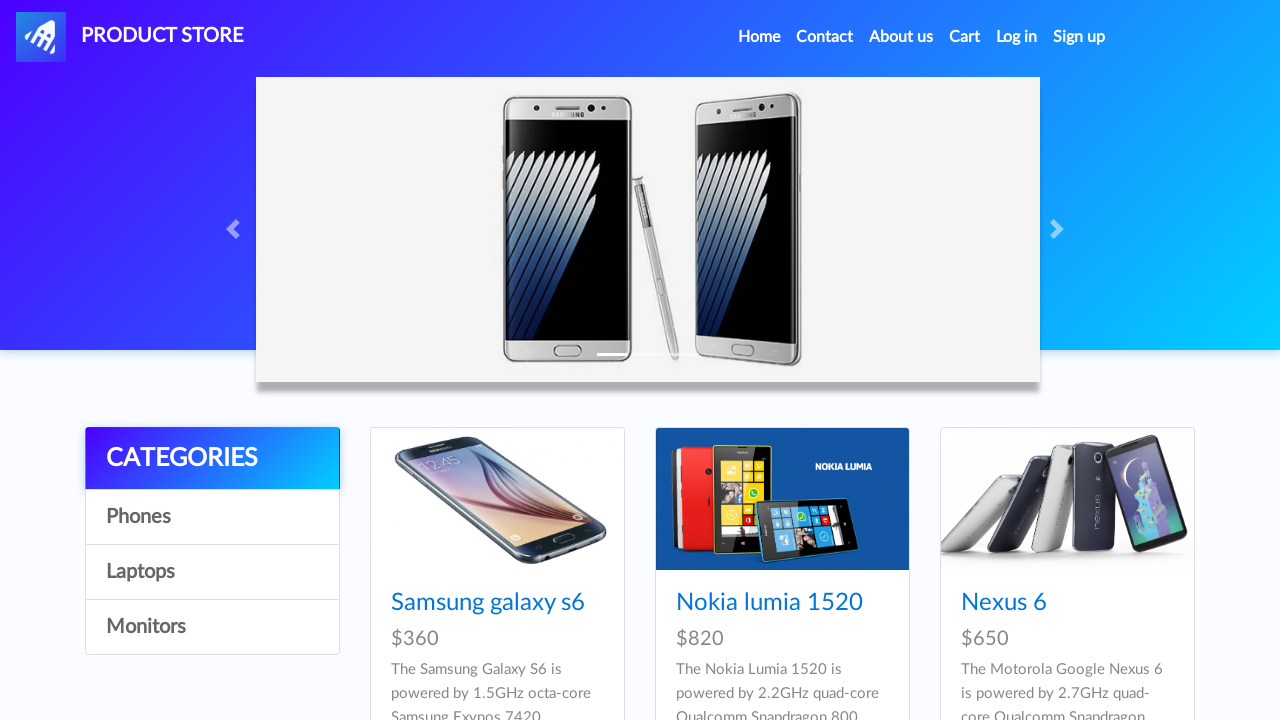

Retrieved all product cards from the page
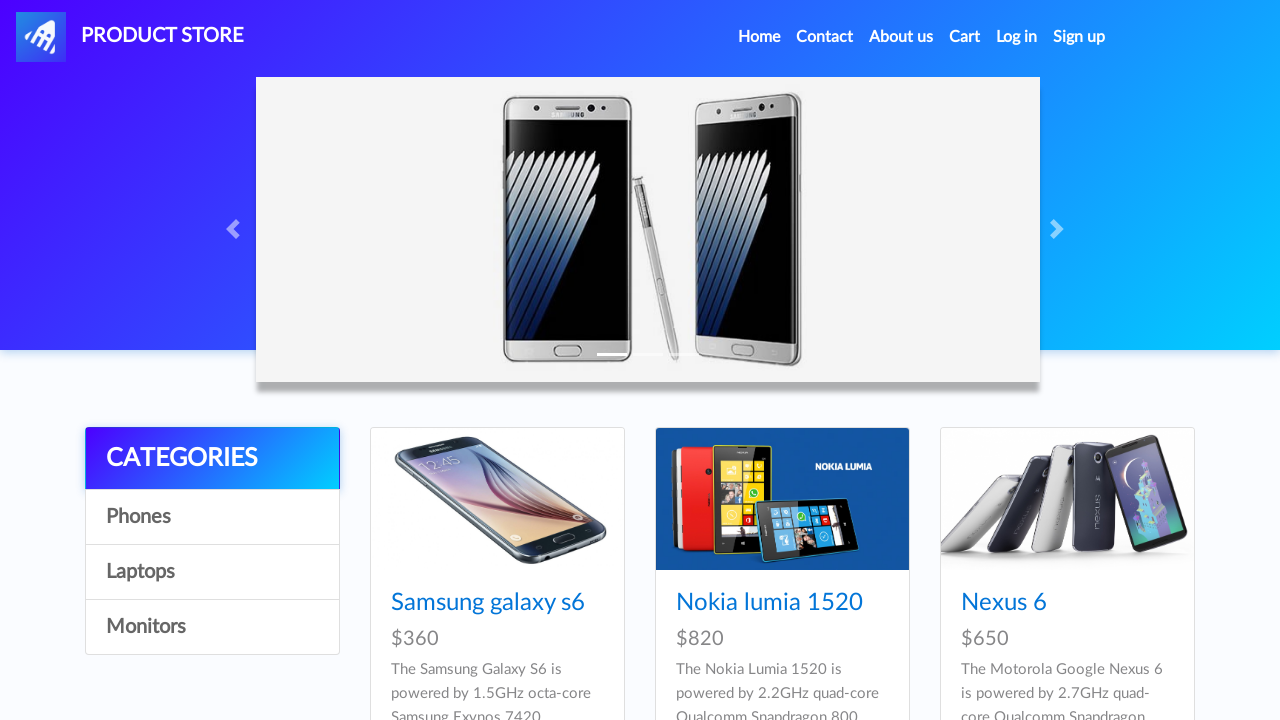

Retrieved image element from product card
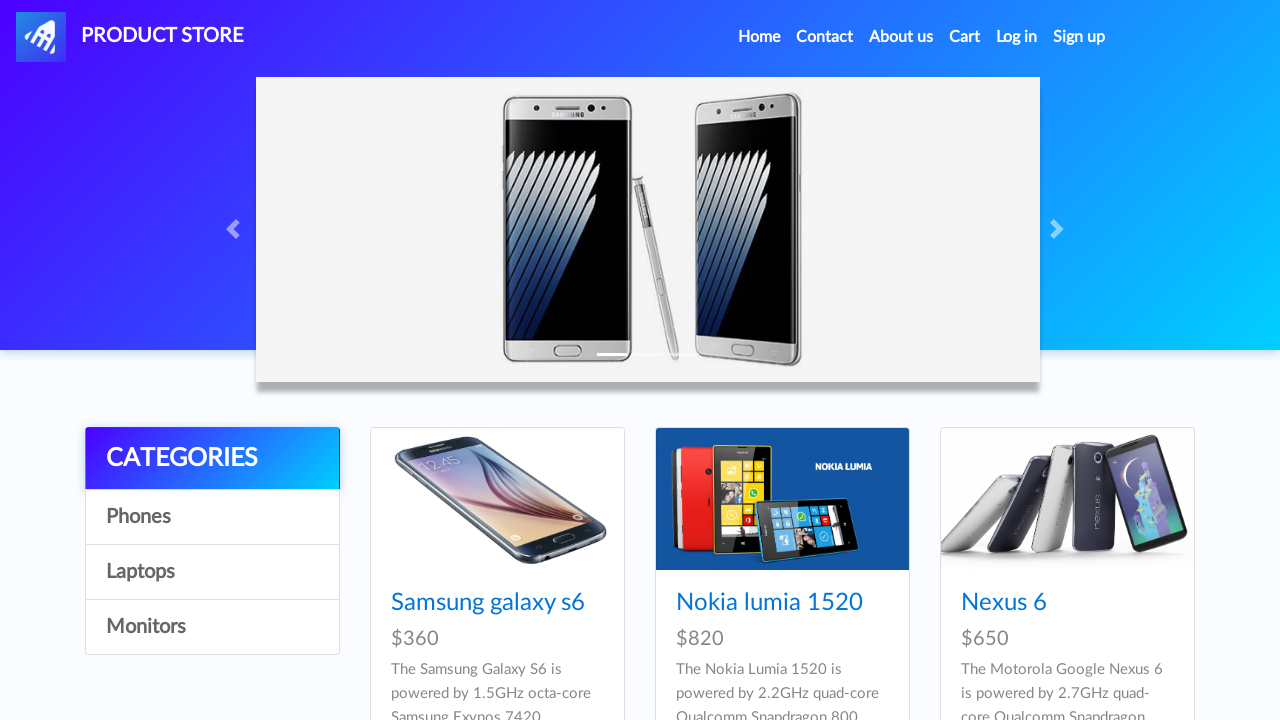

Verified that product image is not None and is visible
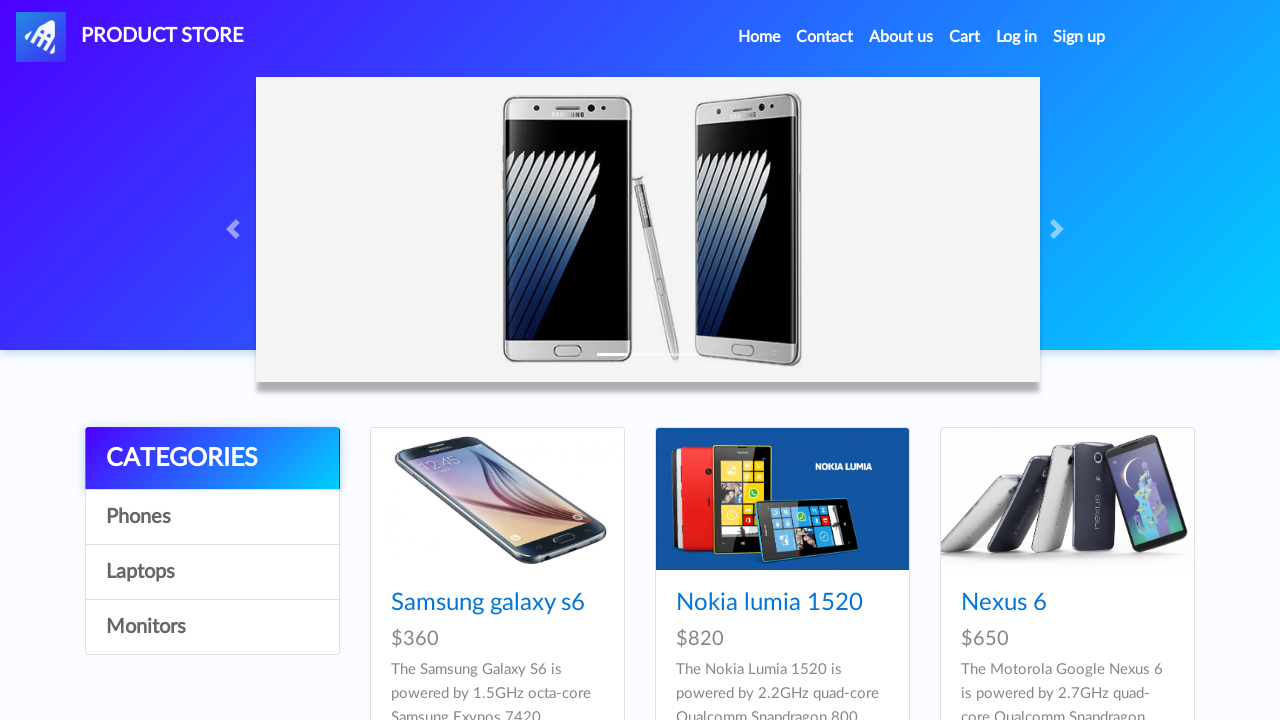

Retrieved image element from product card
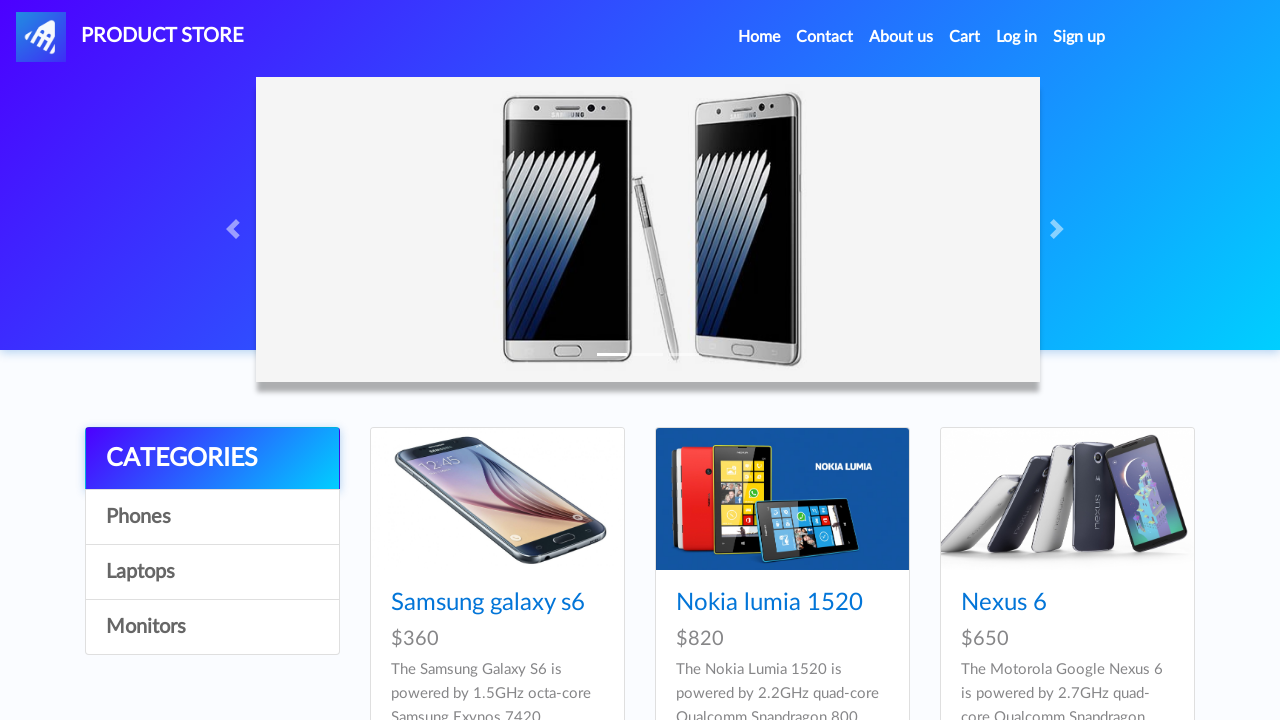

Verified that product image is not None and is visible
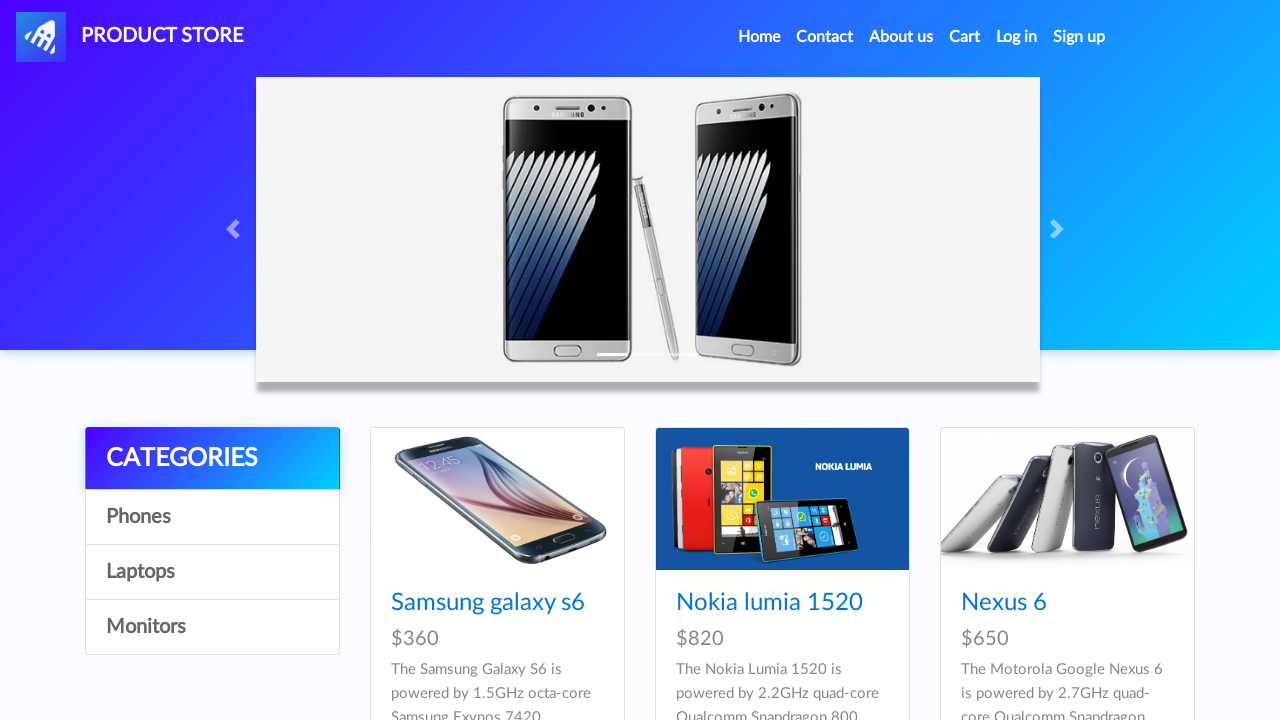

Retrieved image element from product card
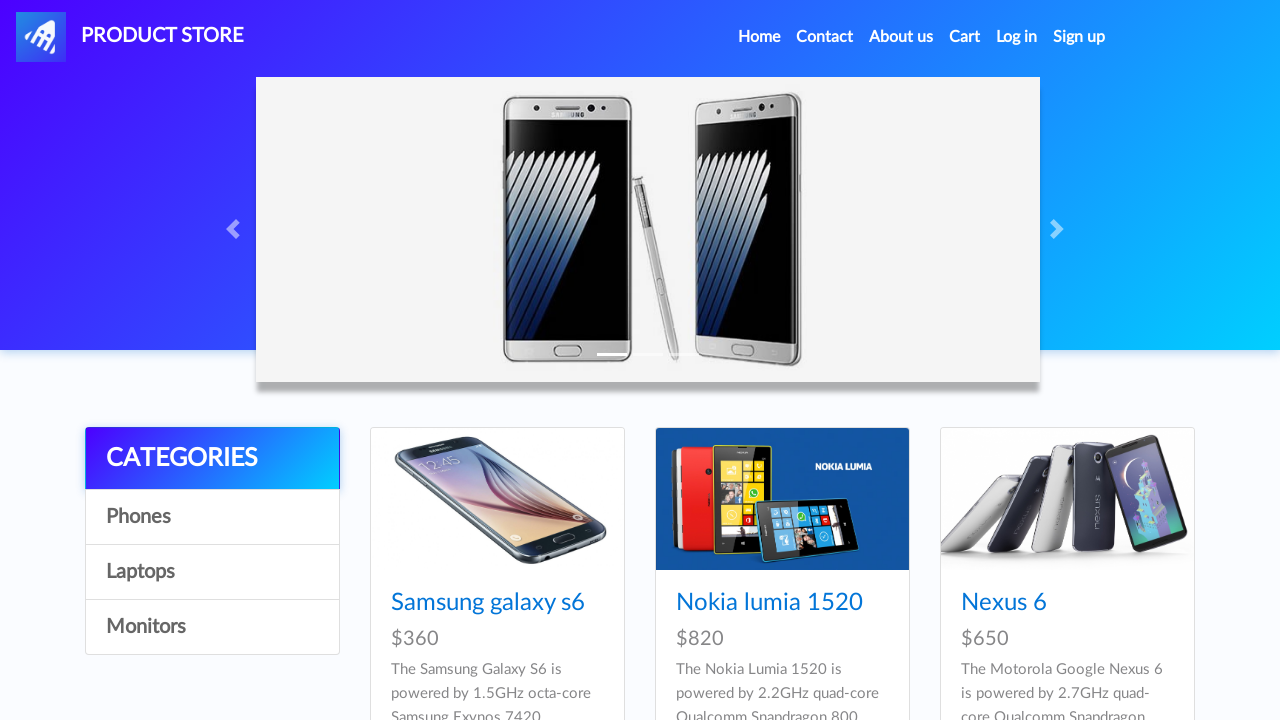

Verified that product image is not None and is visible
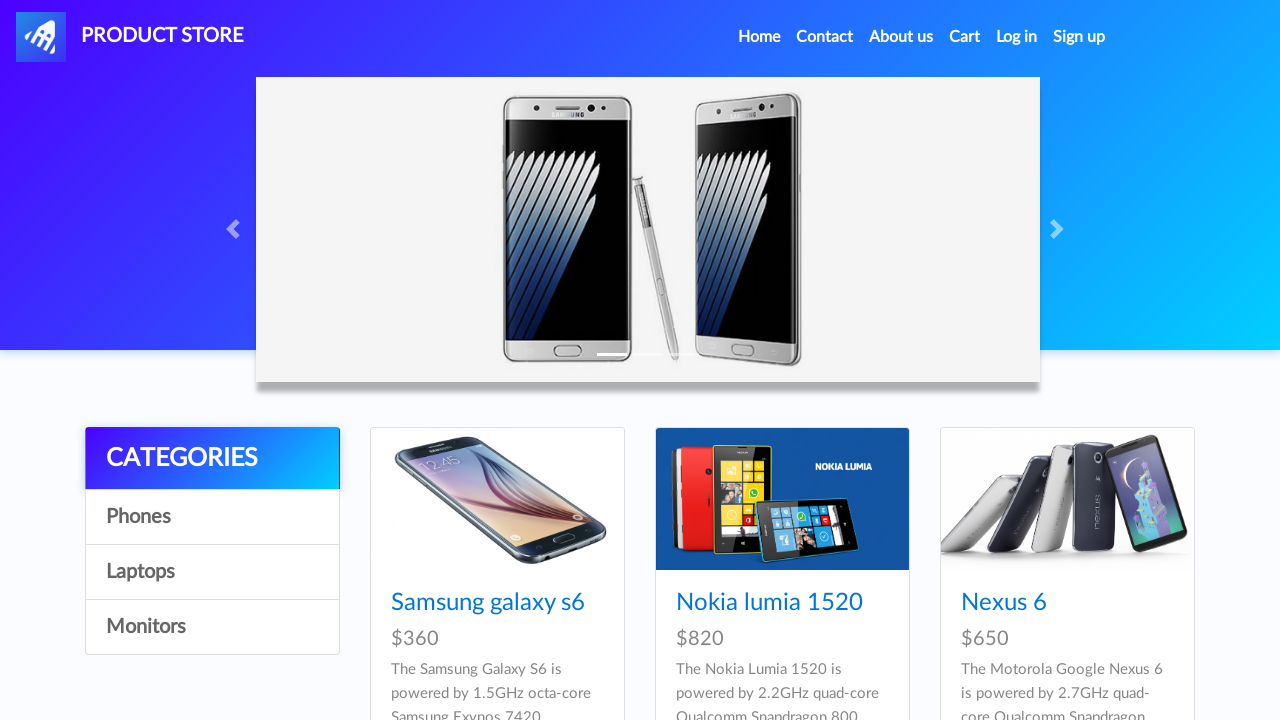

Retrieved image element from product card
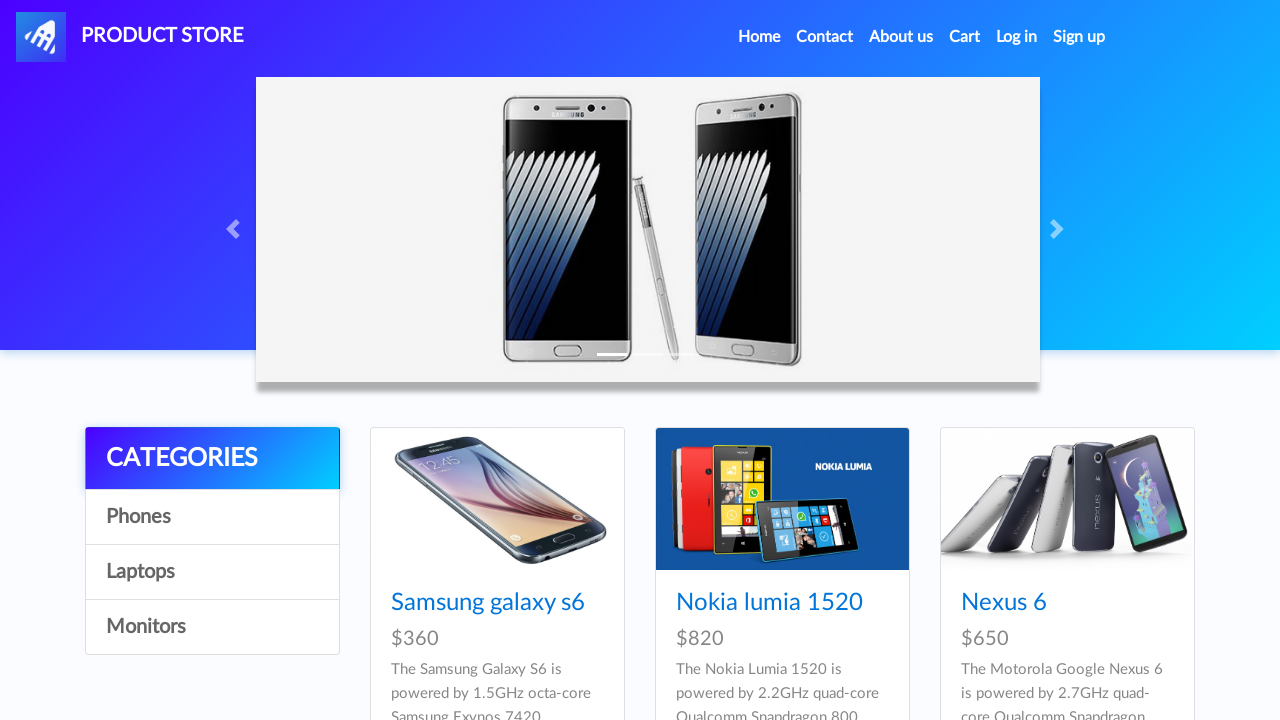

Verified that product image is not None and is visible
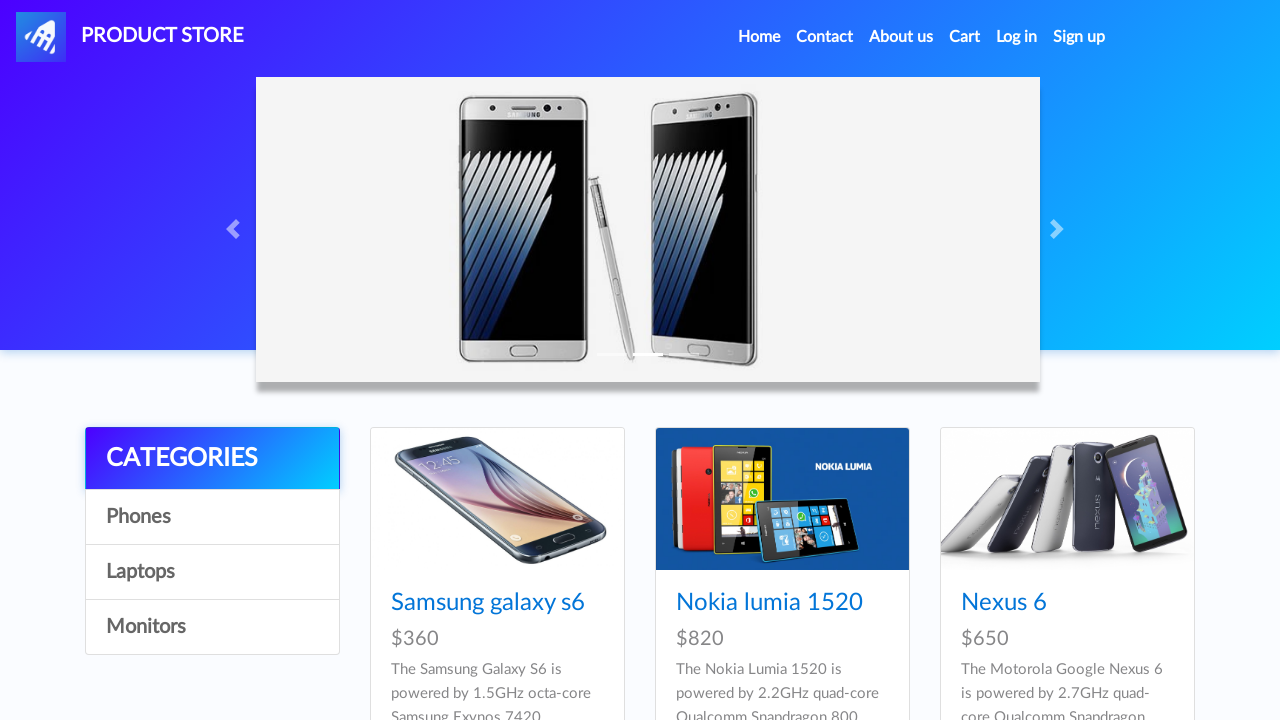

Retrieved image element from product card
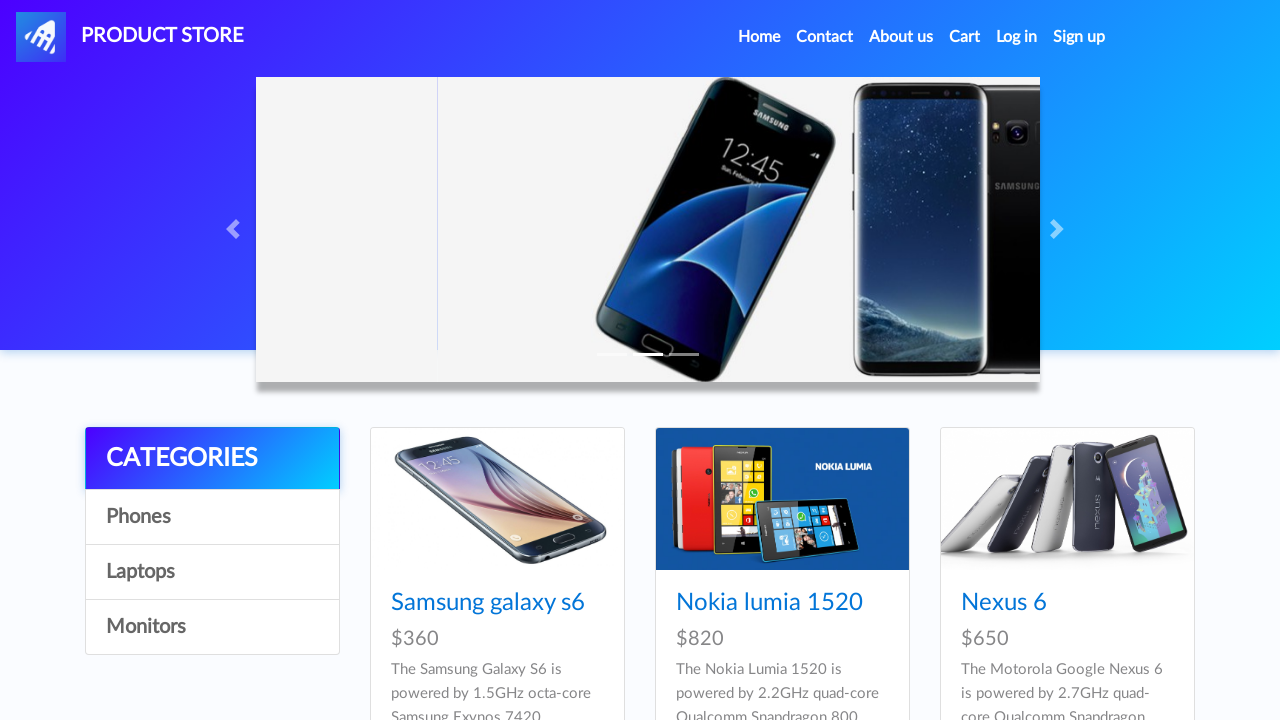

Verified that product image is not None and is visible
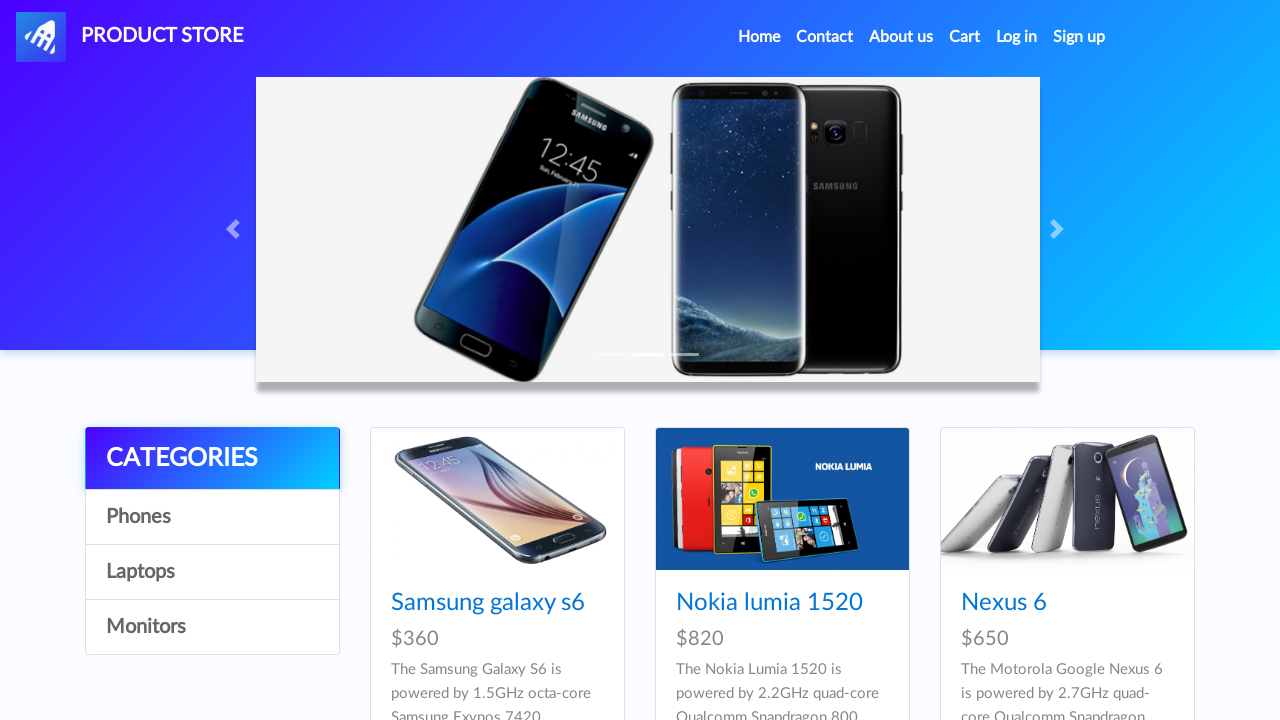

Retrieved image element from product card
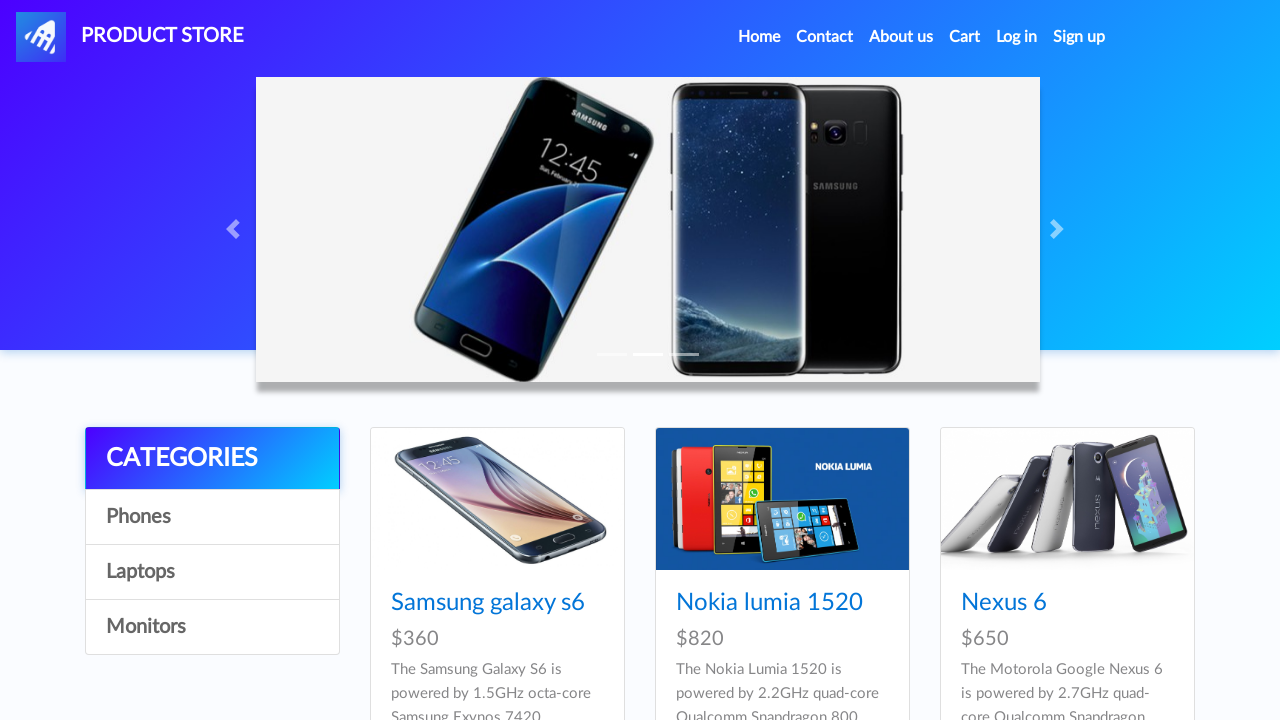

Verified that product image is not None and is visible
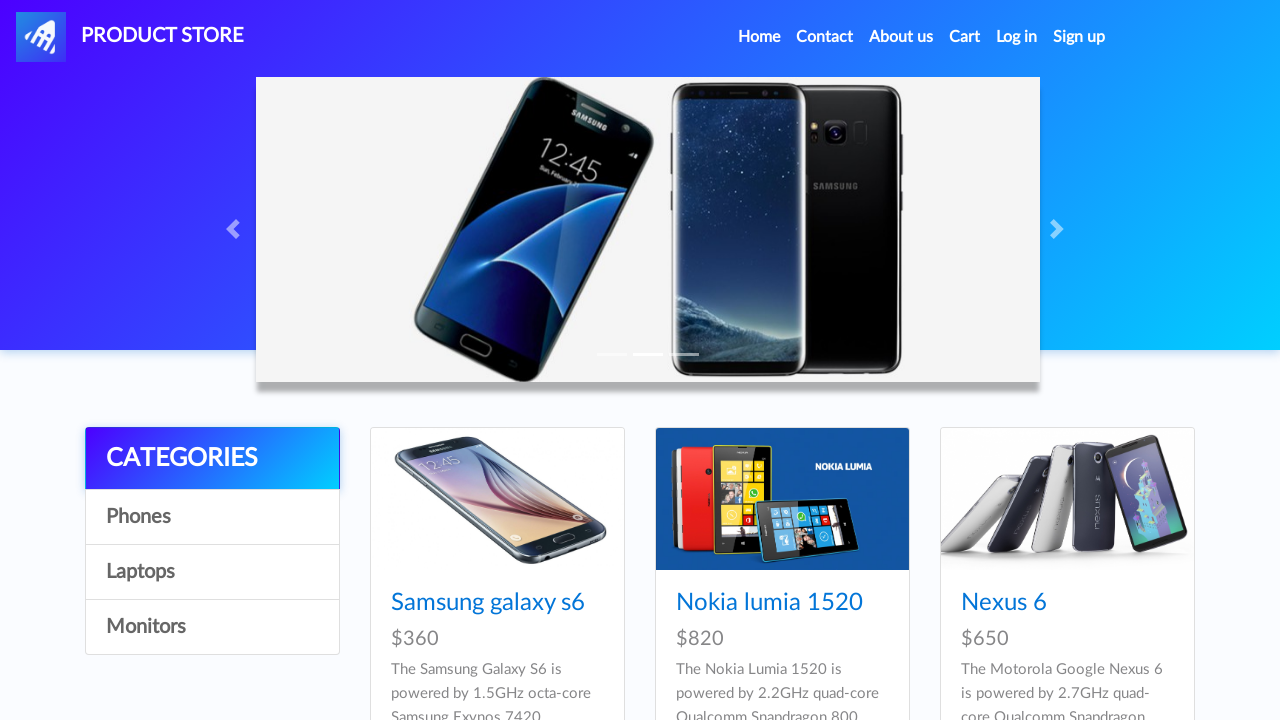

Retrieved image element from product card
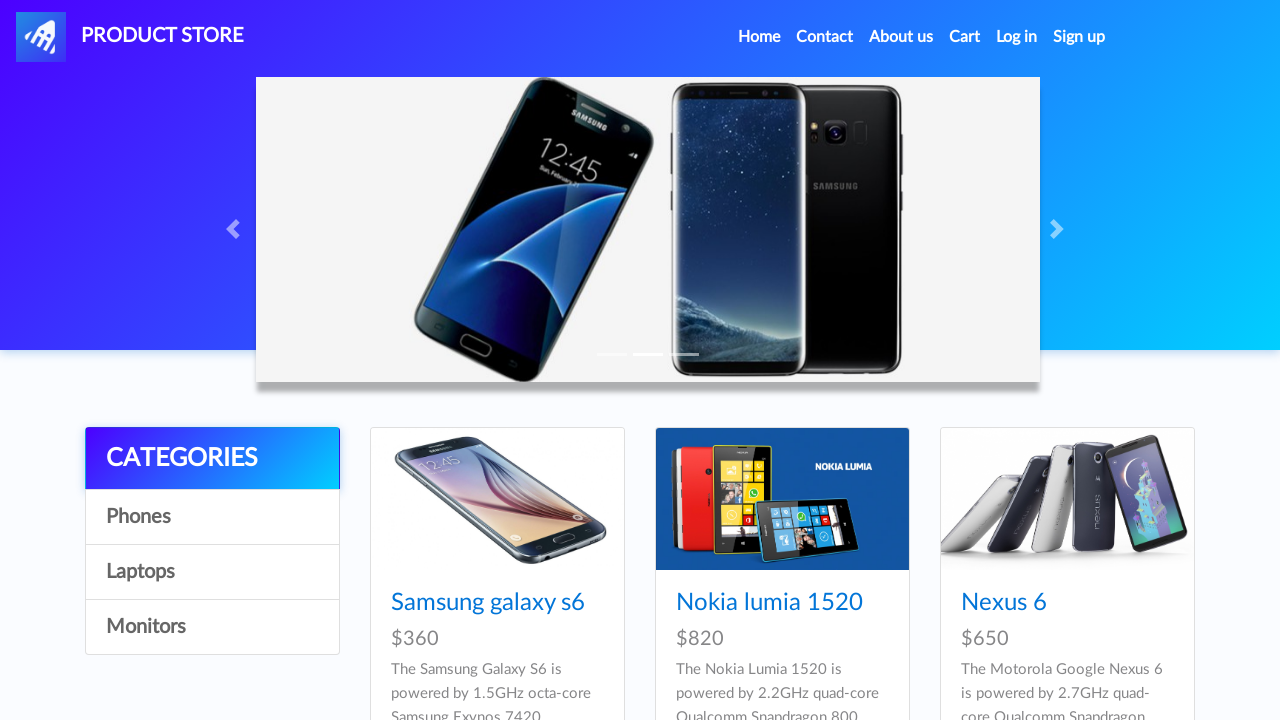

Verified that product image is not None and is visible
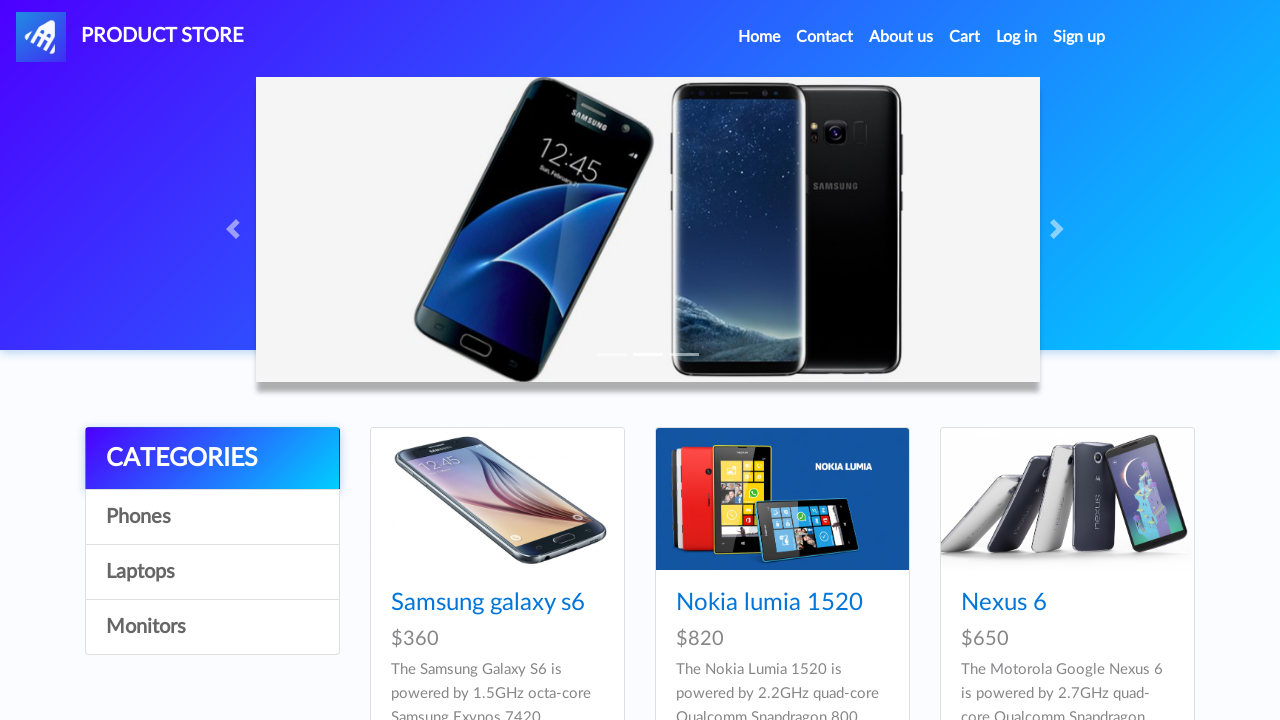

Retrieved image element from product card
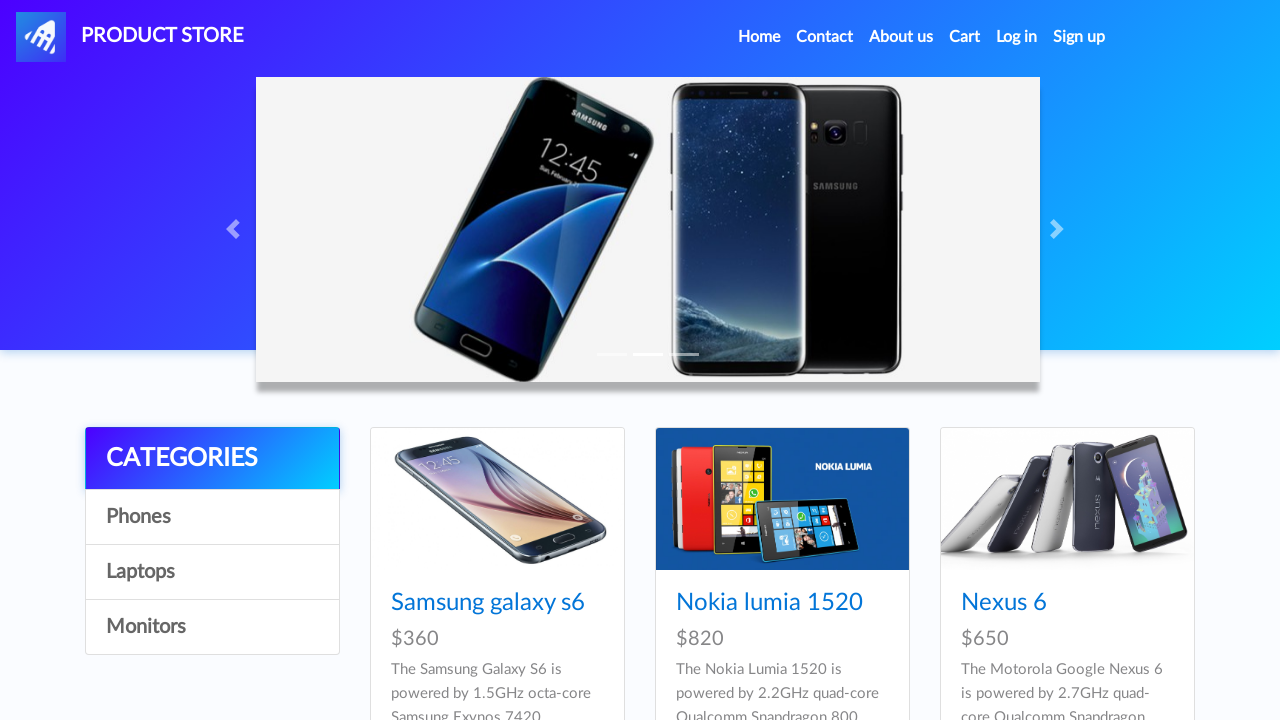

Verified that product image is not None and is visible
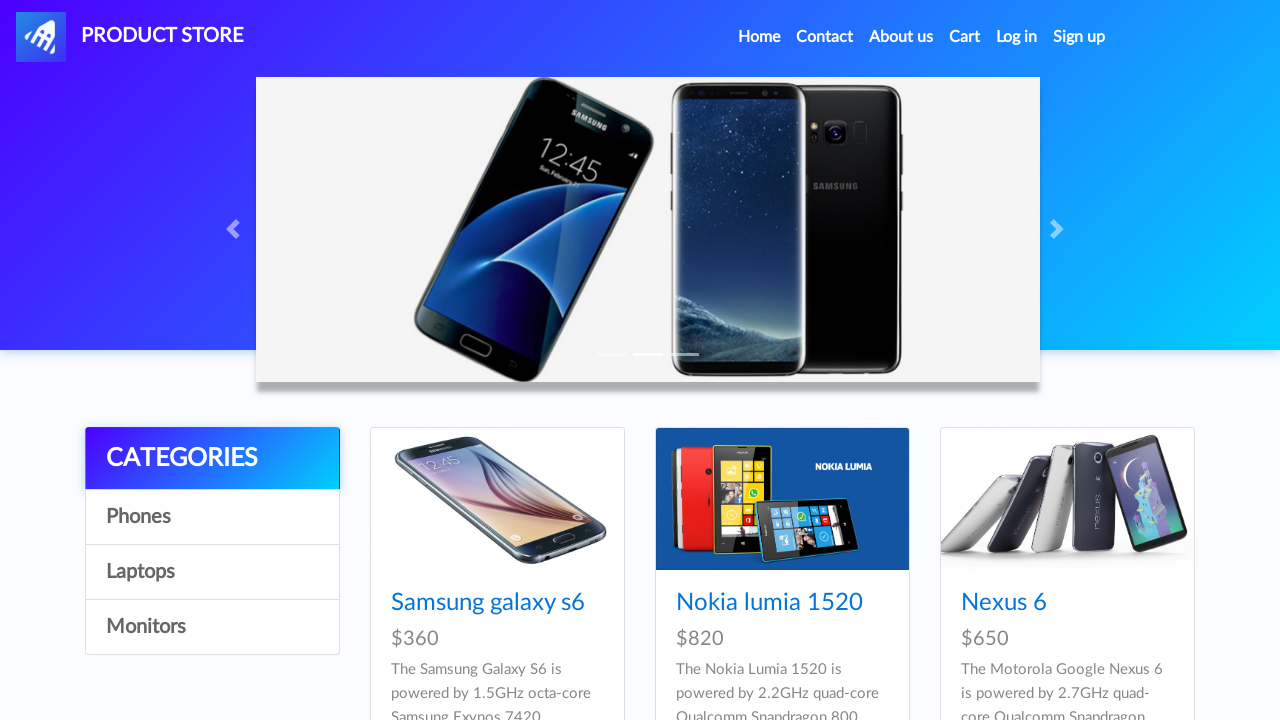

Retrieved image element from product card
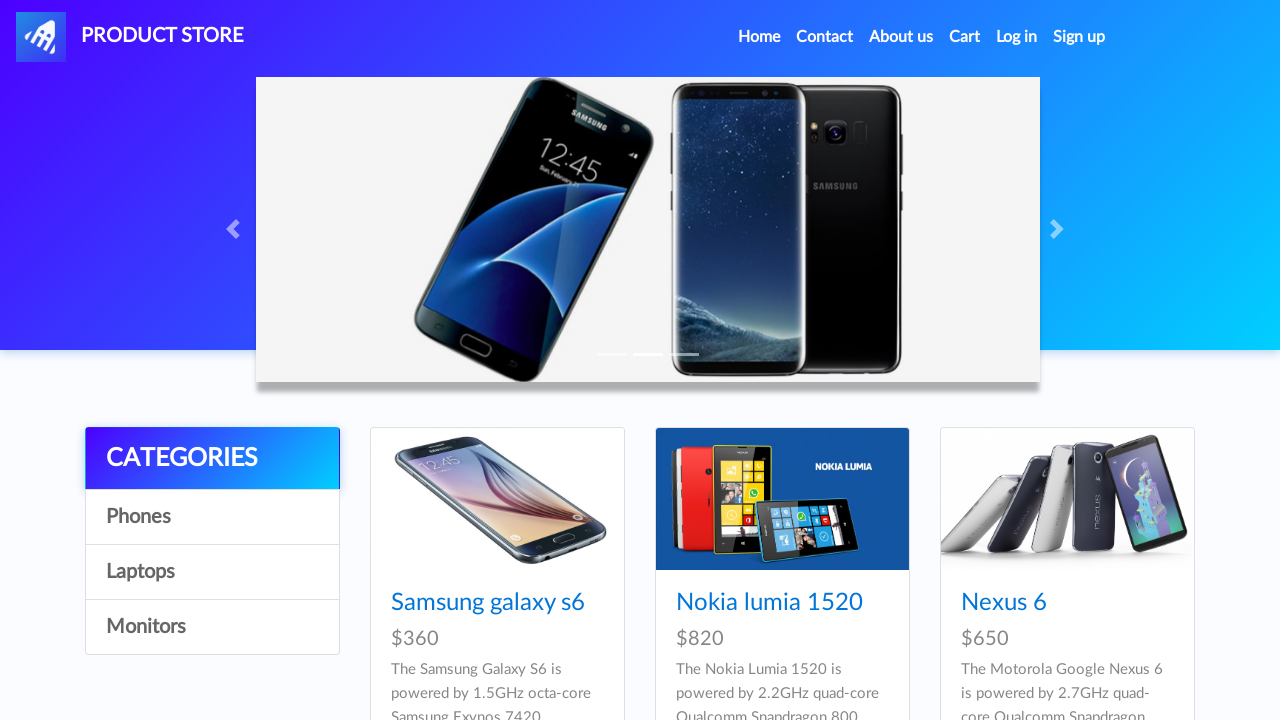

Verified that product image is not None and is visible
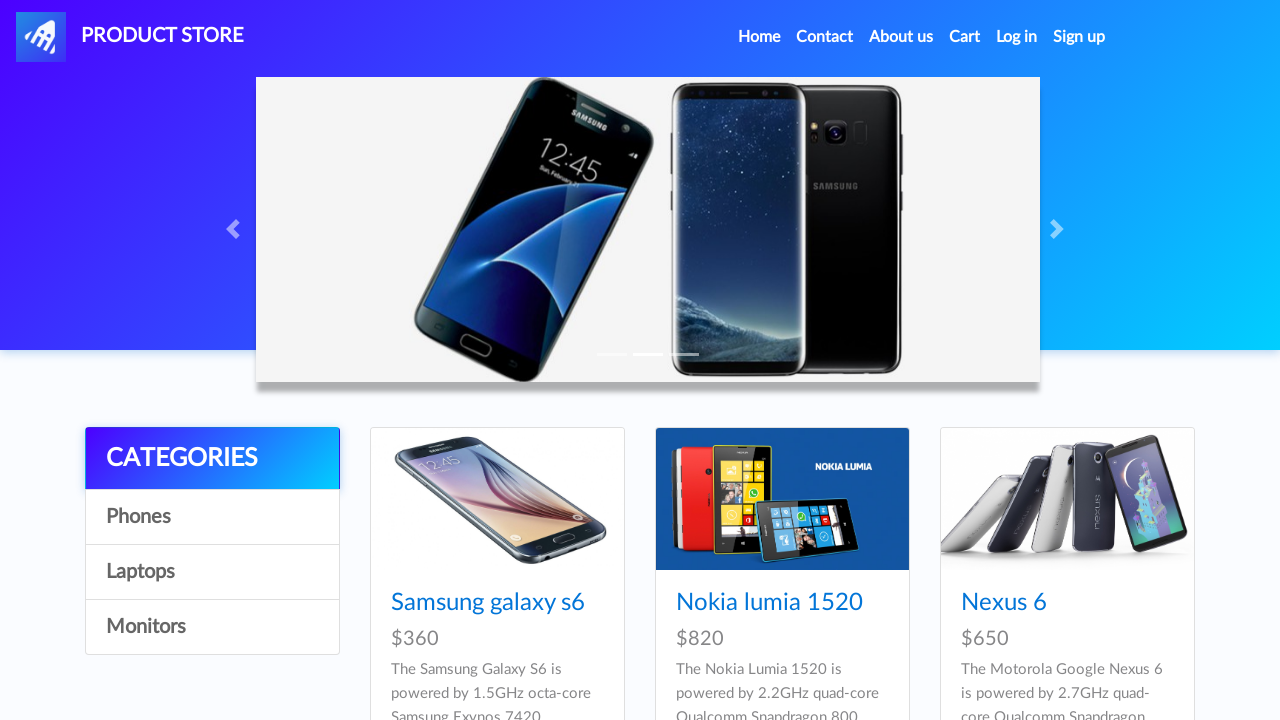

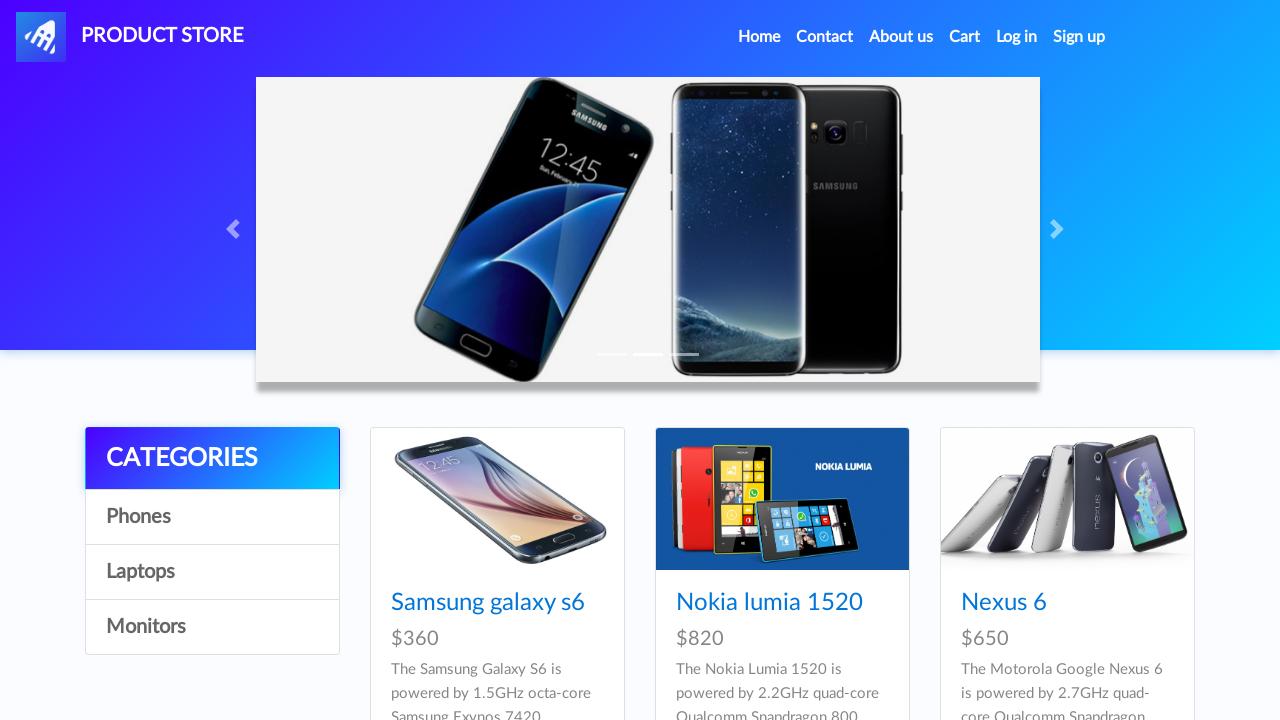